Tests registration form with mismatched email confirmation to verify email mismatch error messages

Starting URL: https://alada.vn/tai-khoan/dang-ky.html

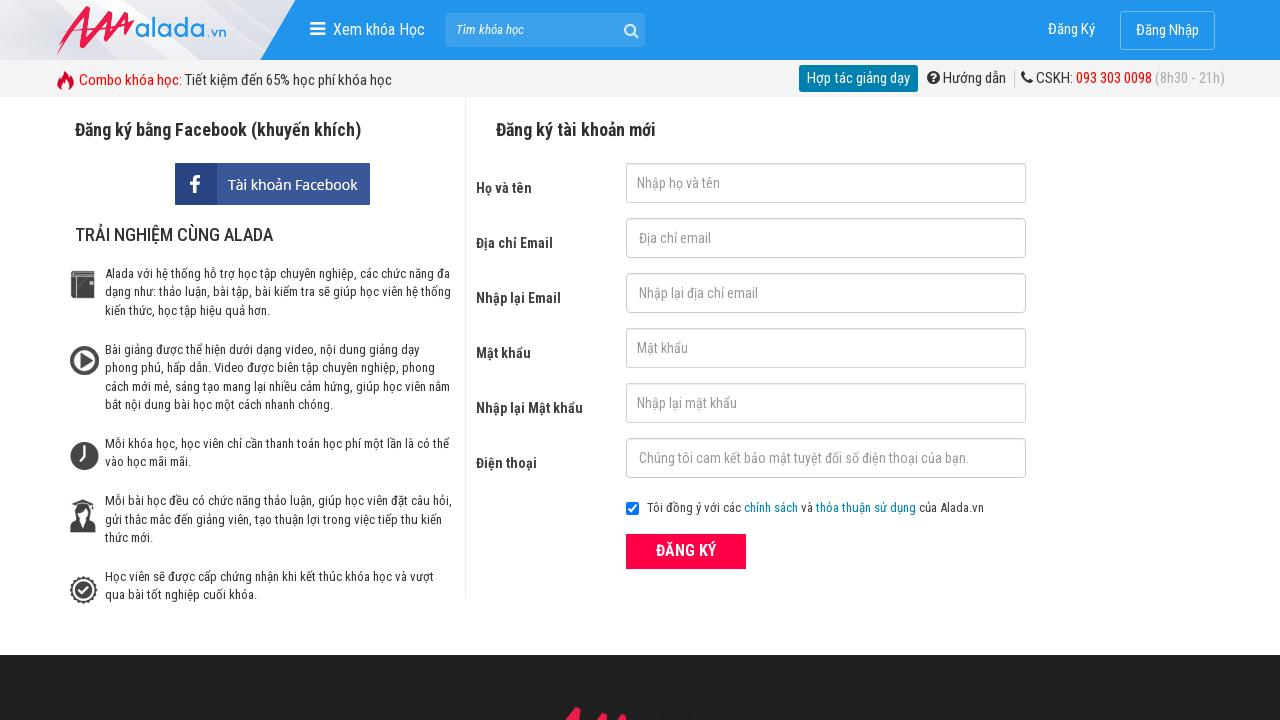

Filled first name field with 'dang ky' on #txtFirstname
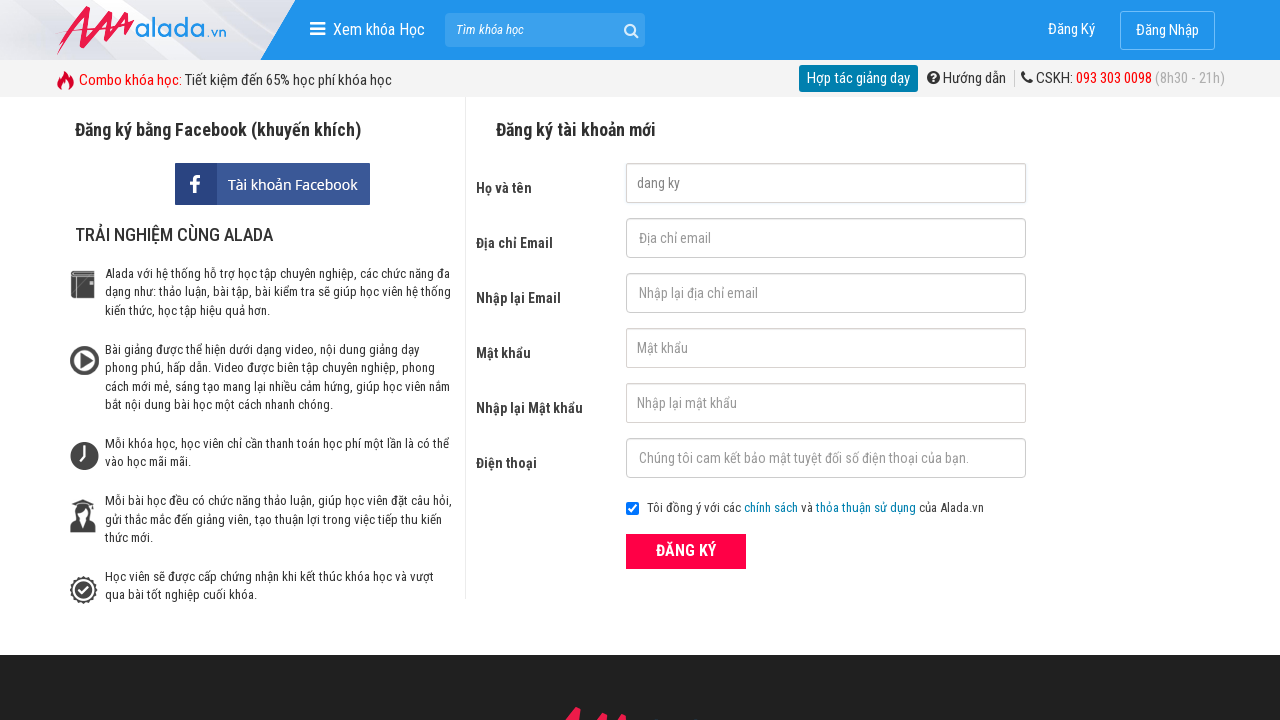

Filled email field with invalid email 'dang-ky@123@' on #txtEmail
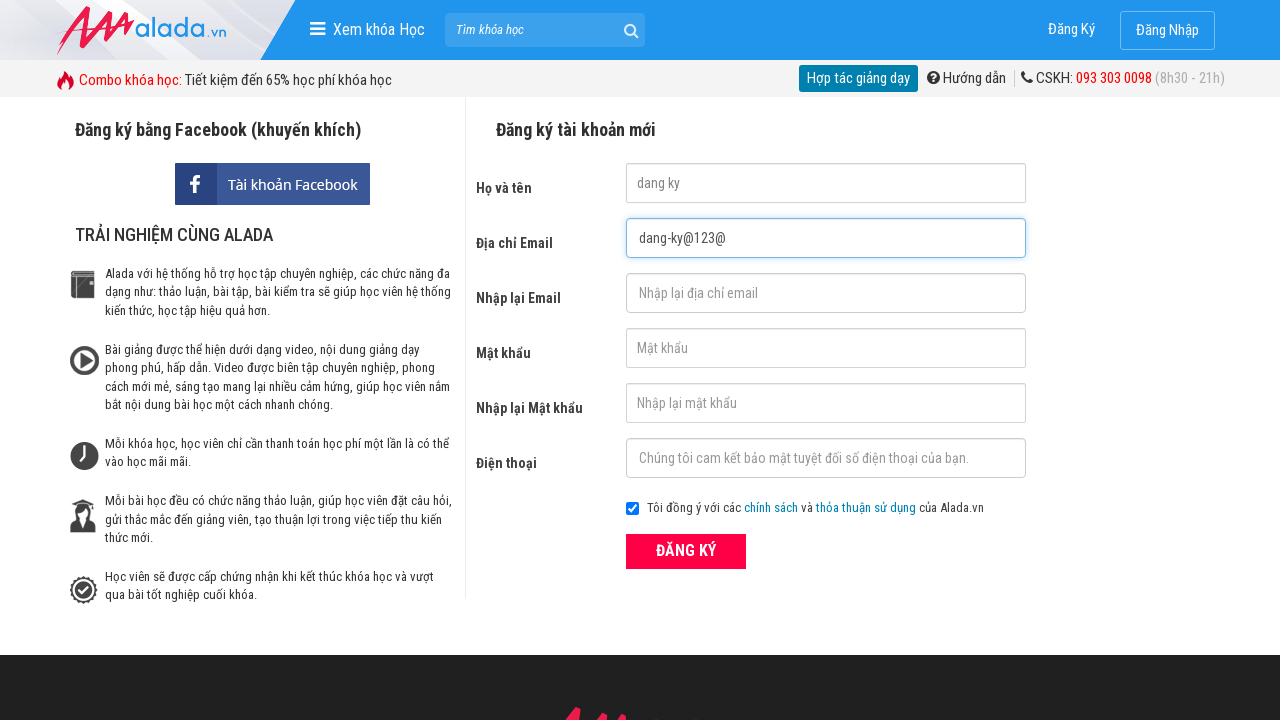

Filled email confirmation field with mismatched email 'dang-ky@123' on #txtCEmail
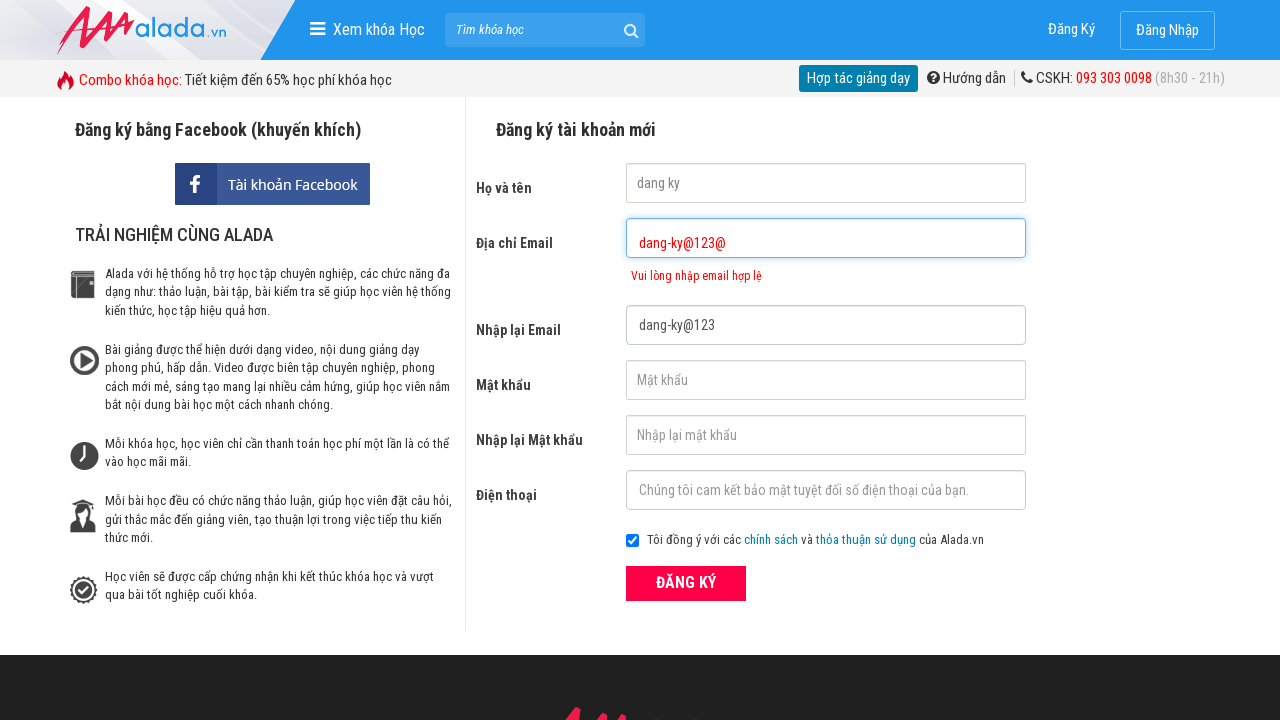

Filled password field with 'Tien1234' on #txtPassword
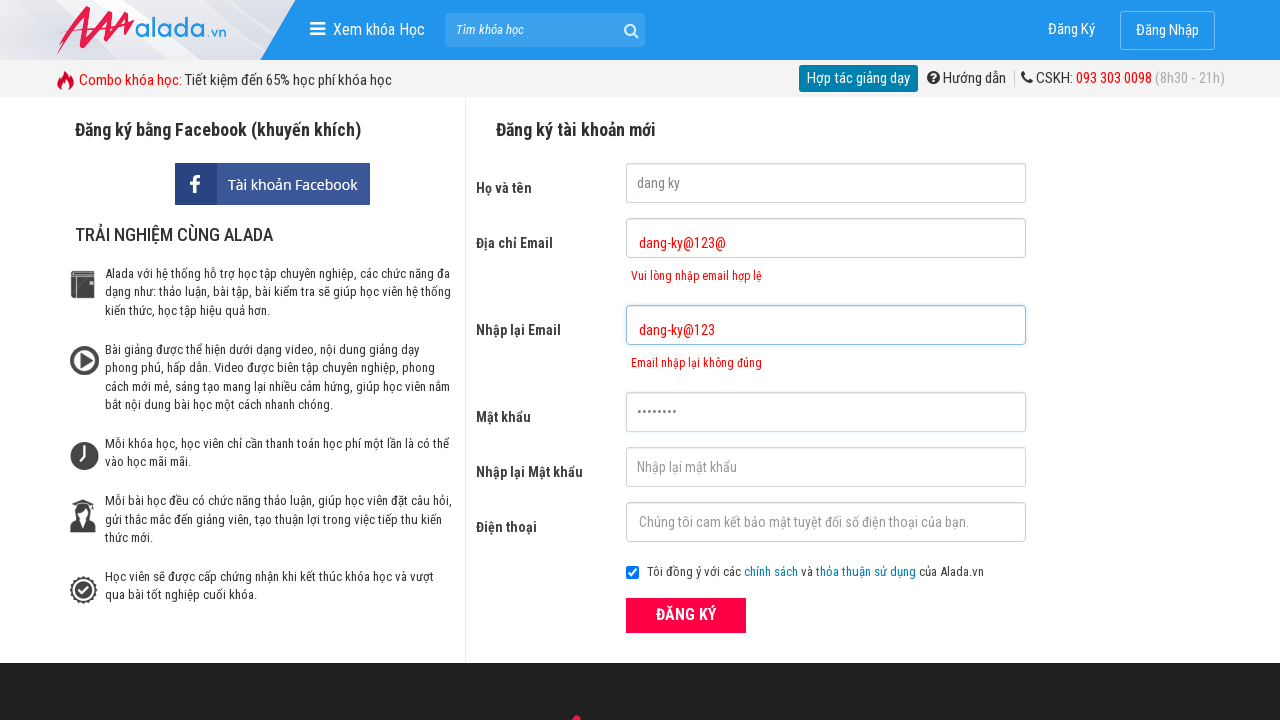

Filled password confirmation field with 'Tien1234' on #txtCPassword
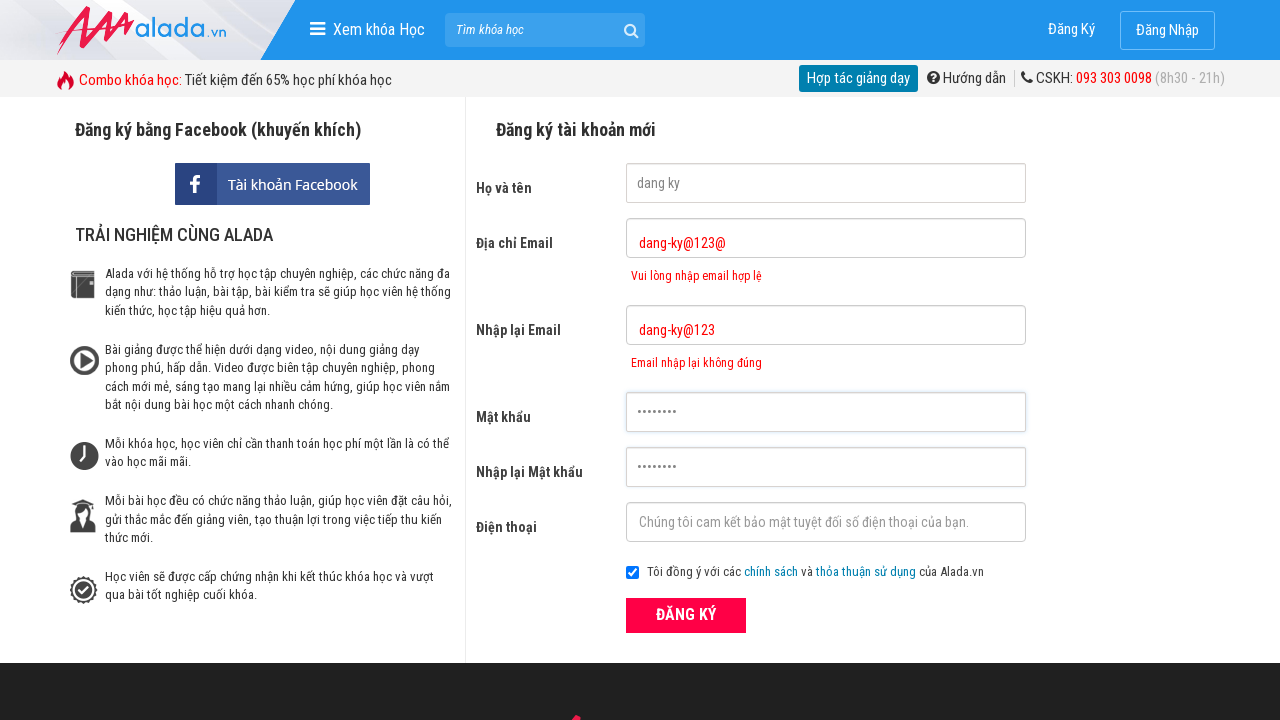

Filled phone field with '0905123123' on #txtPhone
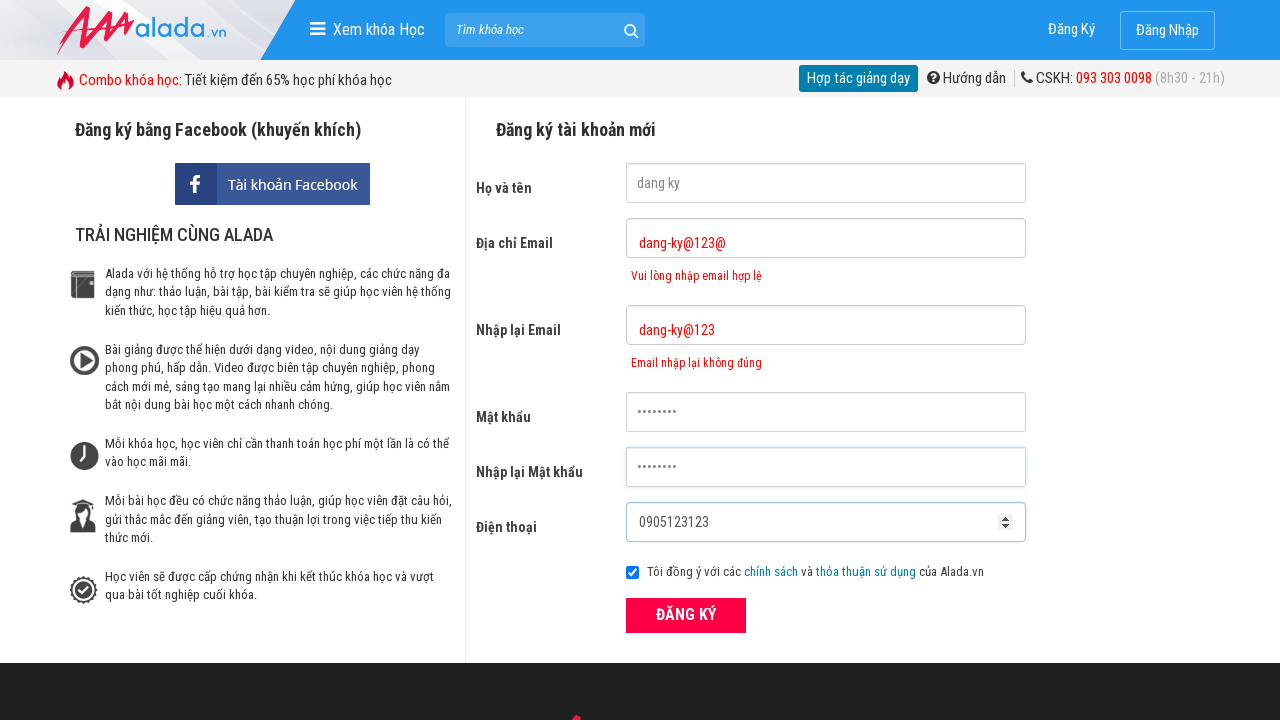

Clicked ĐĂNG KÝ (Register) button at (686, 615) on xpath=//div[@class='columm login_col_8']//button[text()='ĐĂNG KÝ']
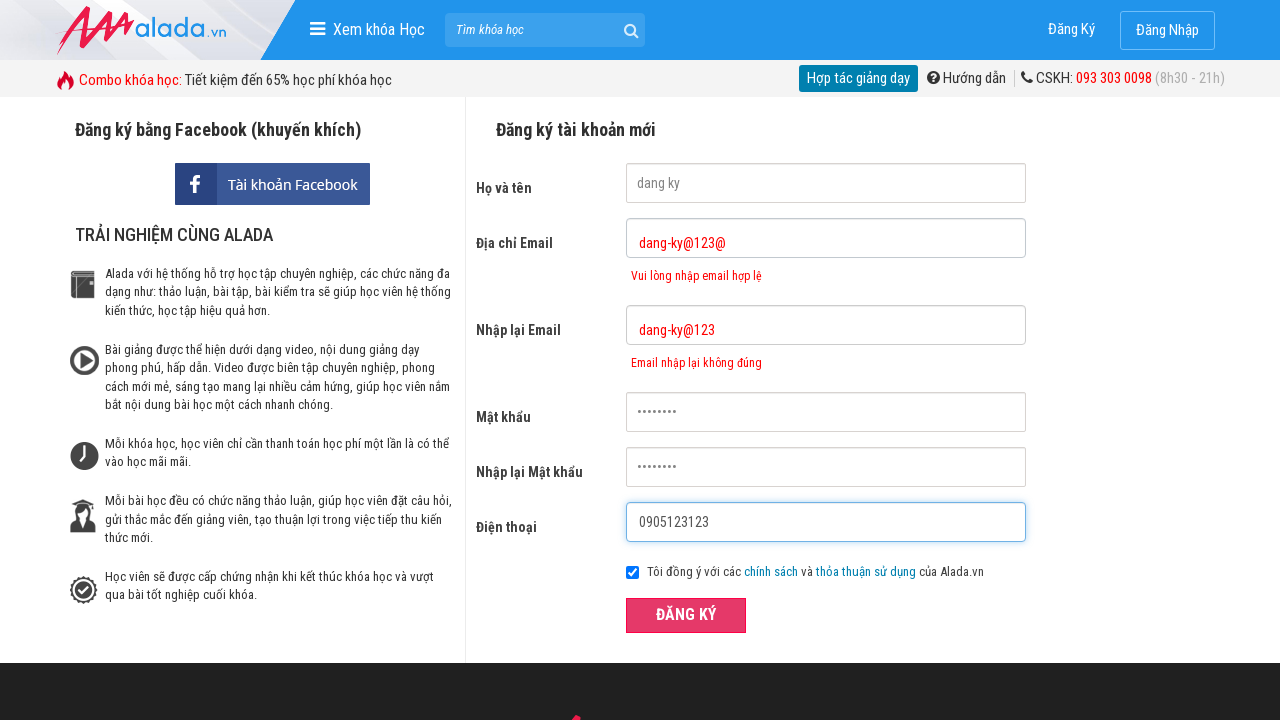

Email error message appeared, confirming email mismatch validation
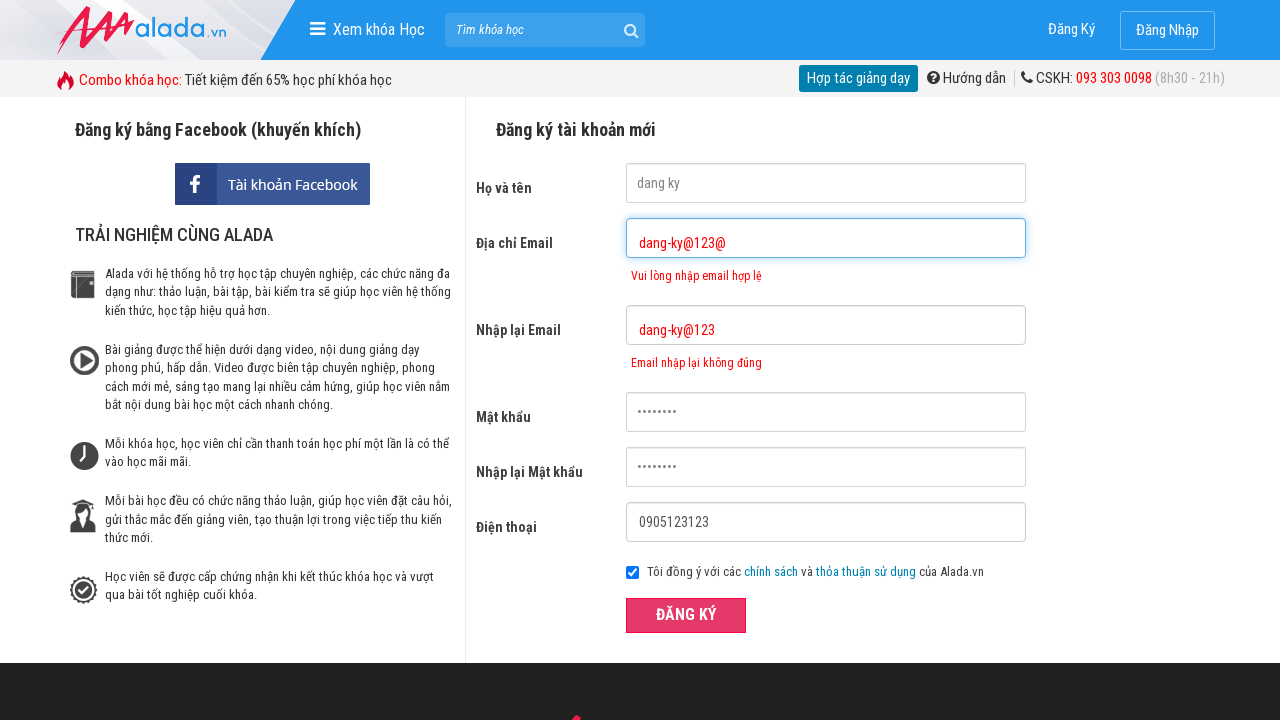

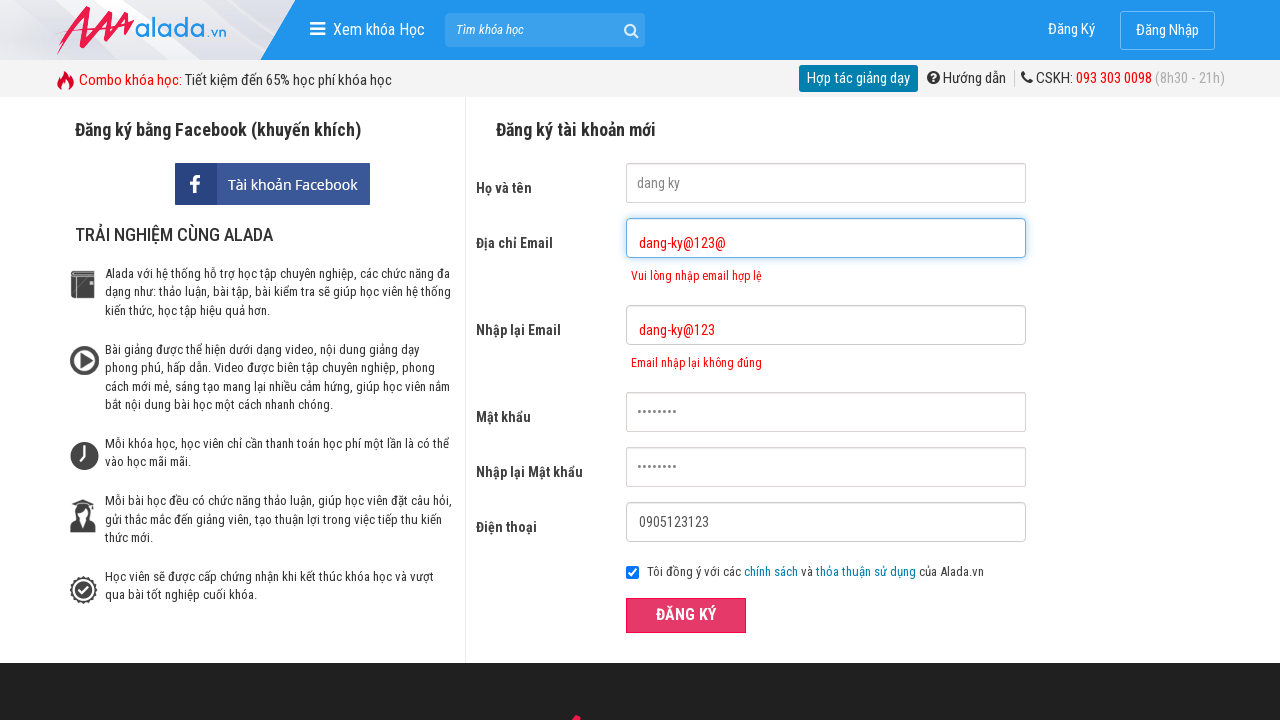